Tests drag and drop functionality on the jQueryUI droppable demo page by dragging a source element onto a target element within an iframe.

Starting URL: https://jqueryui.com/droppable/

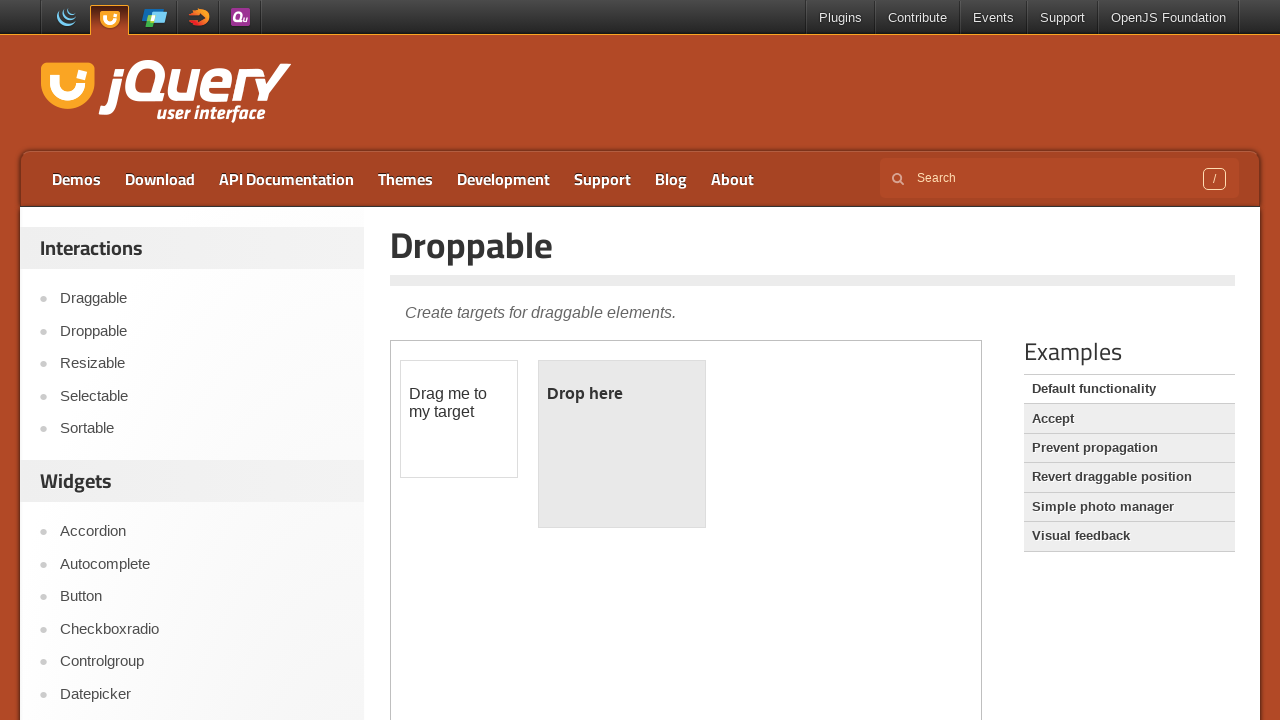

Navigated to jQueryUI droppable demo page
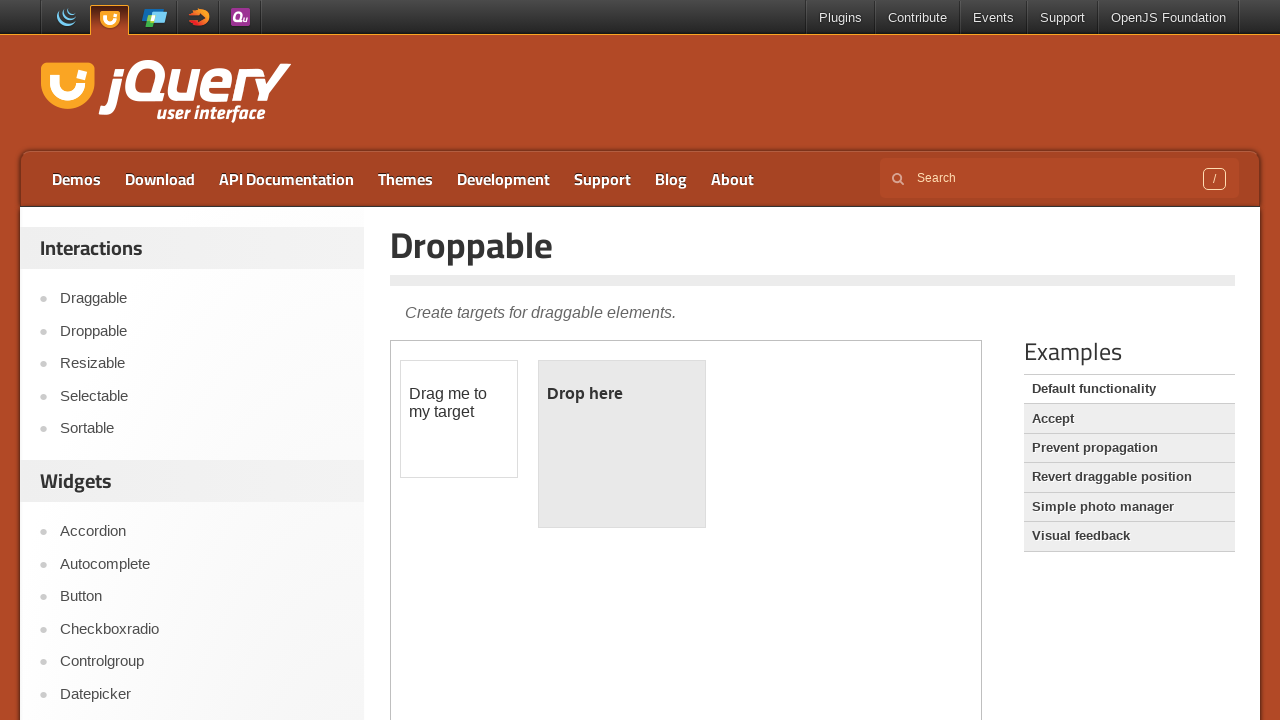

Located the iframe containing the drag and drop demo
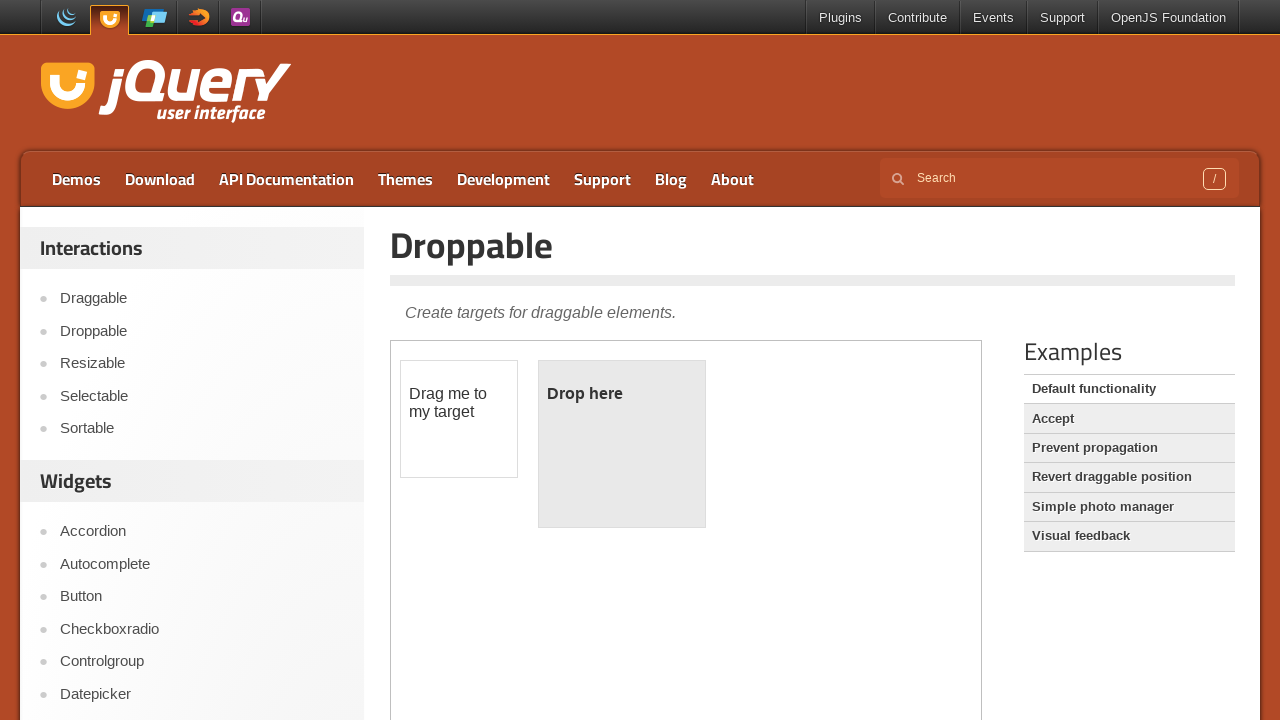

Located the draggable source element
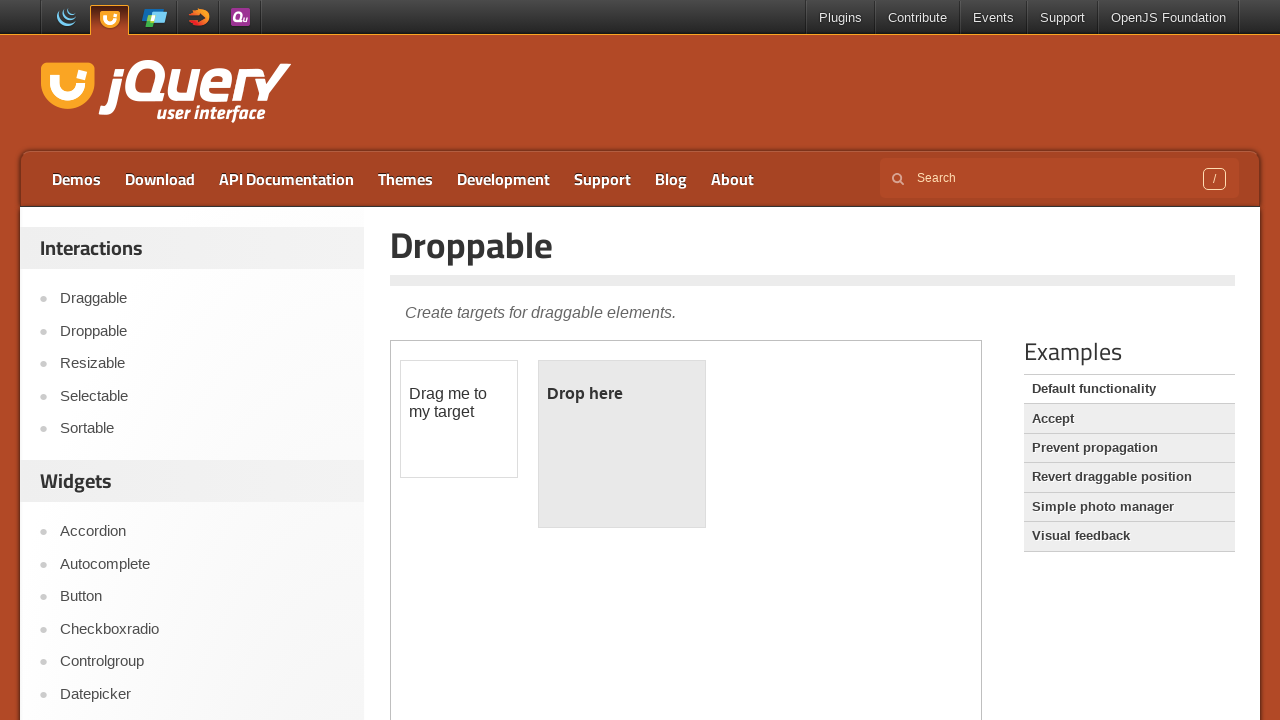

Located the droppable target element
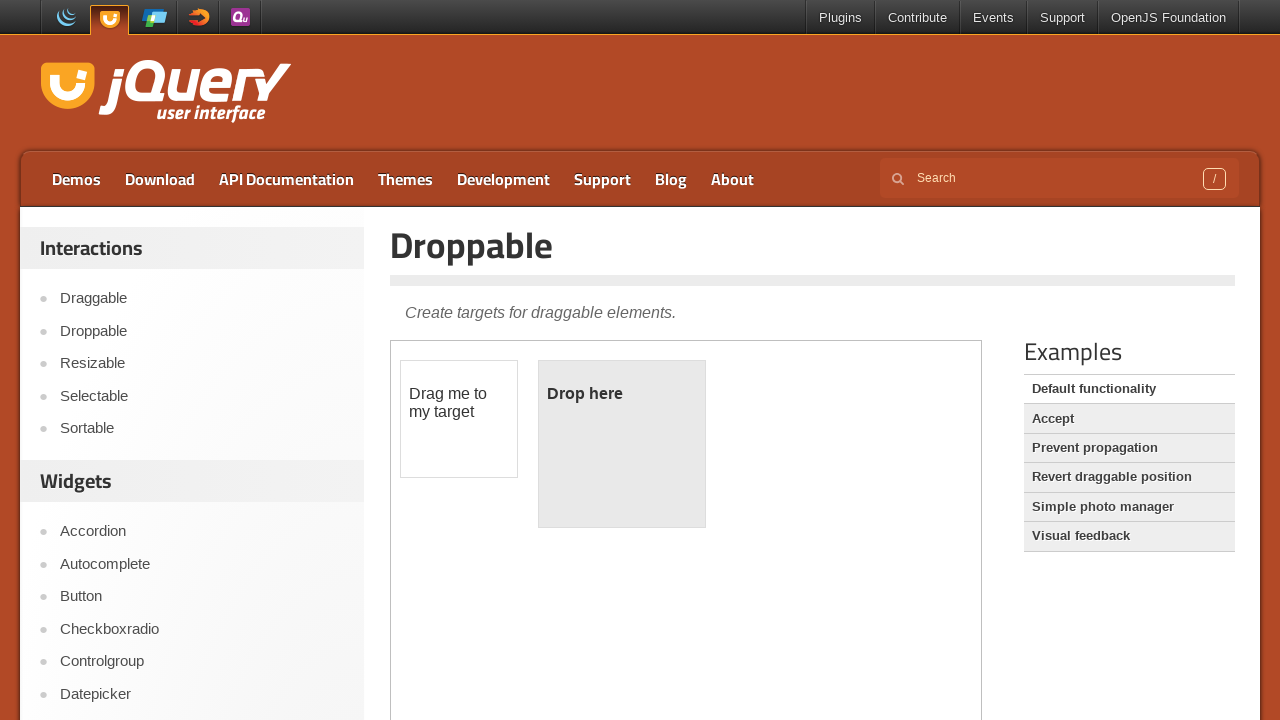

Dragged source element onto target element at (622, 444)
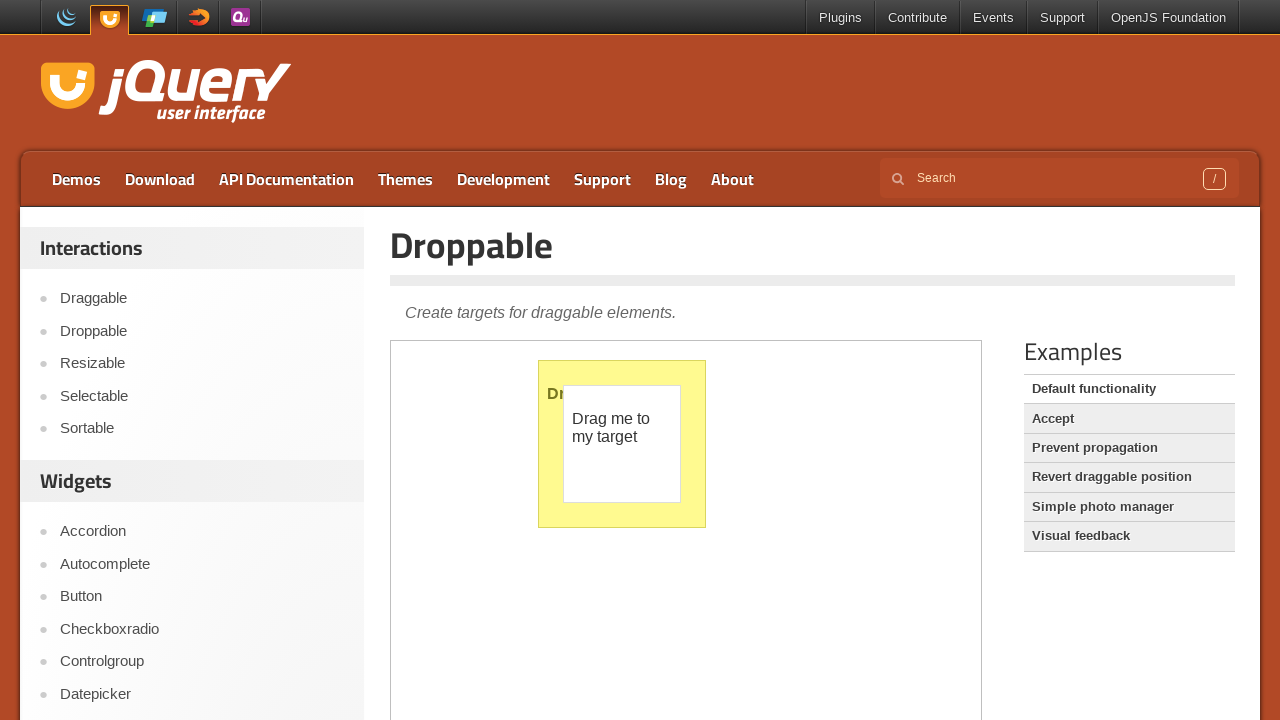

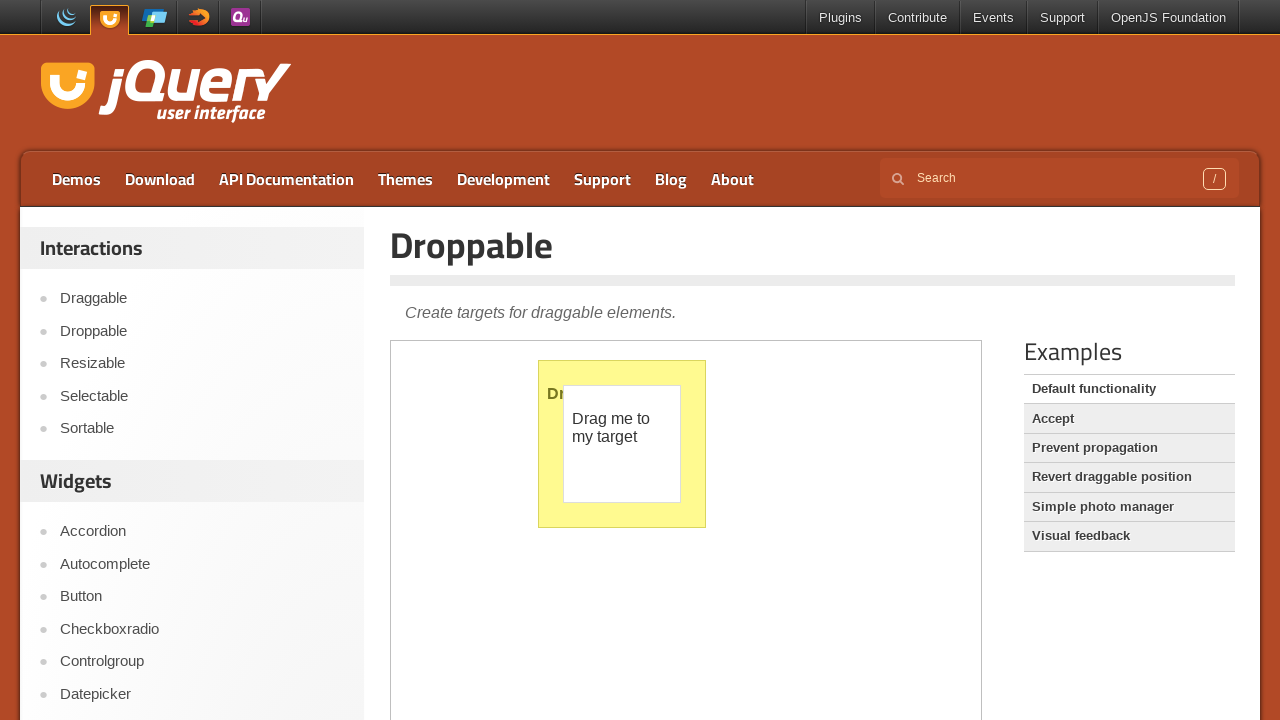